Launches a browser and navigates to syntaxtechs.com, then retrieves and verifies the current URL and page title

Starting URL: https://syntaxtechs.com

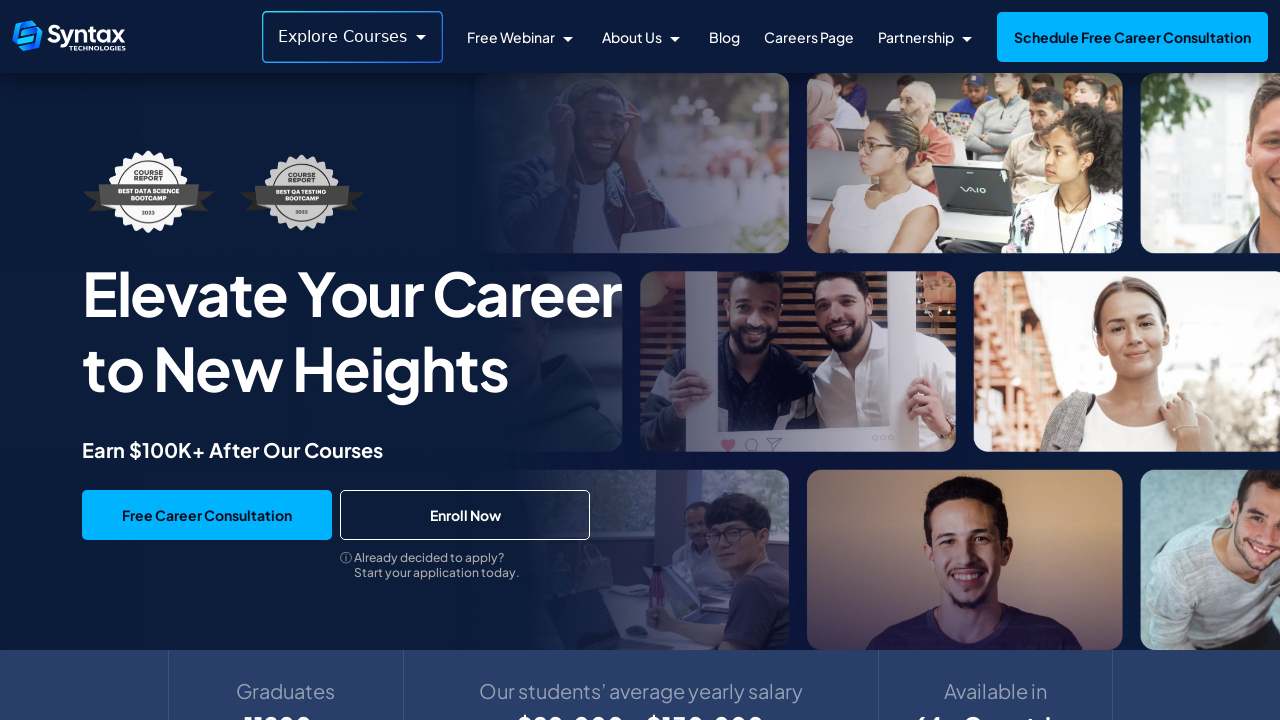

Waited for page to reach domcontentloaded state
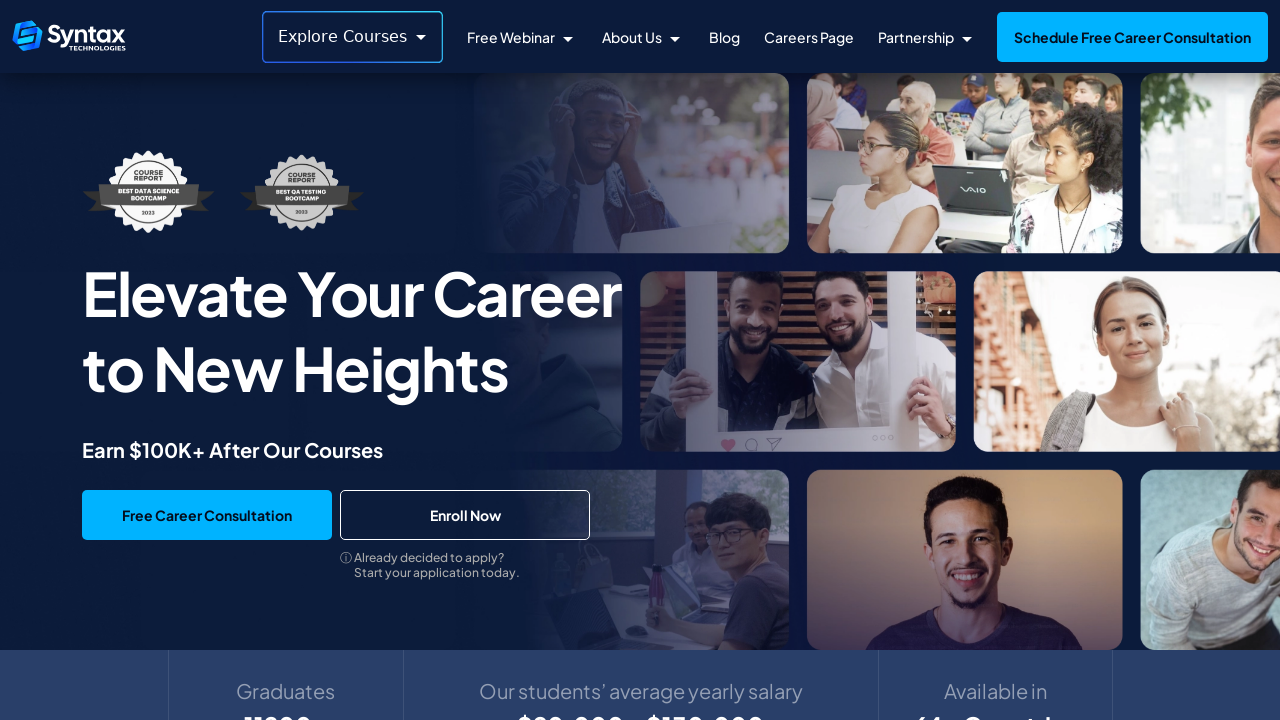

Retrieved current URL: https://www.syntaxtechs.com/
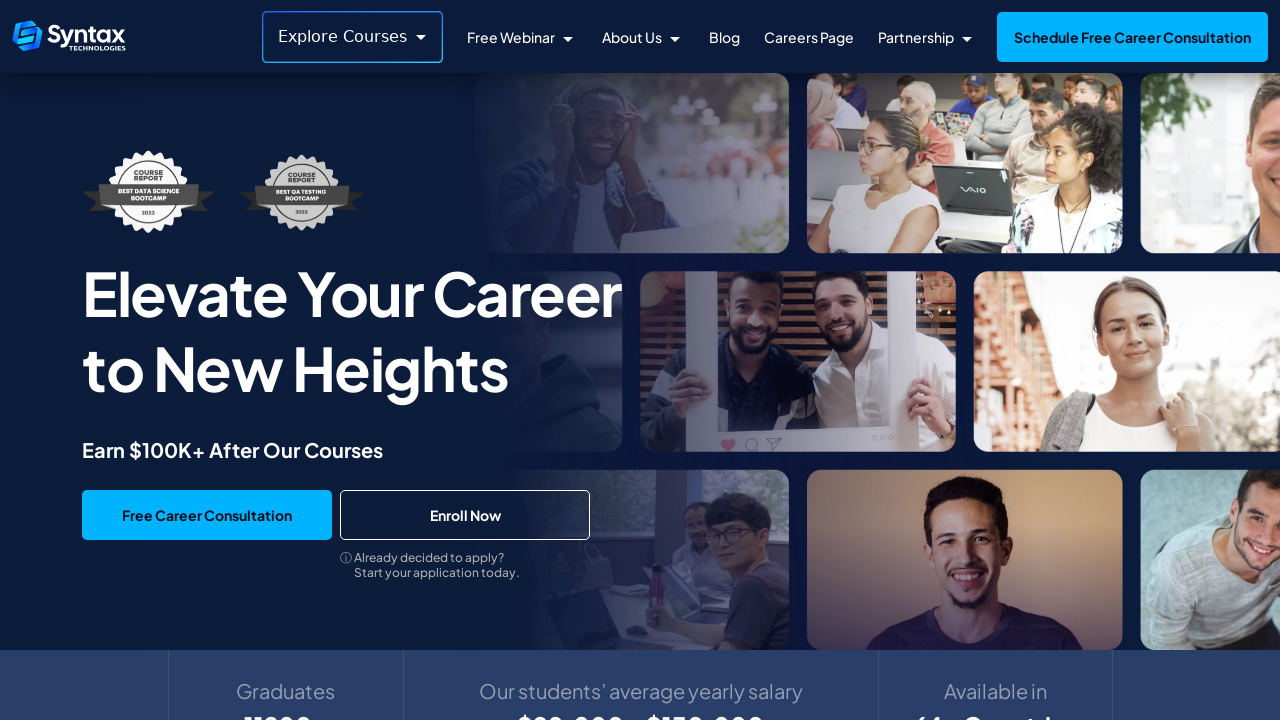

Retrieved page title: Syntax Technologies: Top Online Courses & Certifications
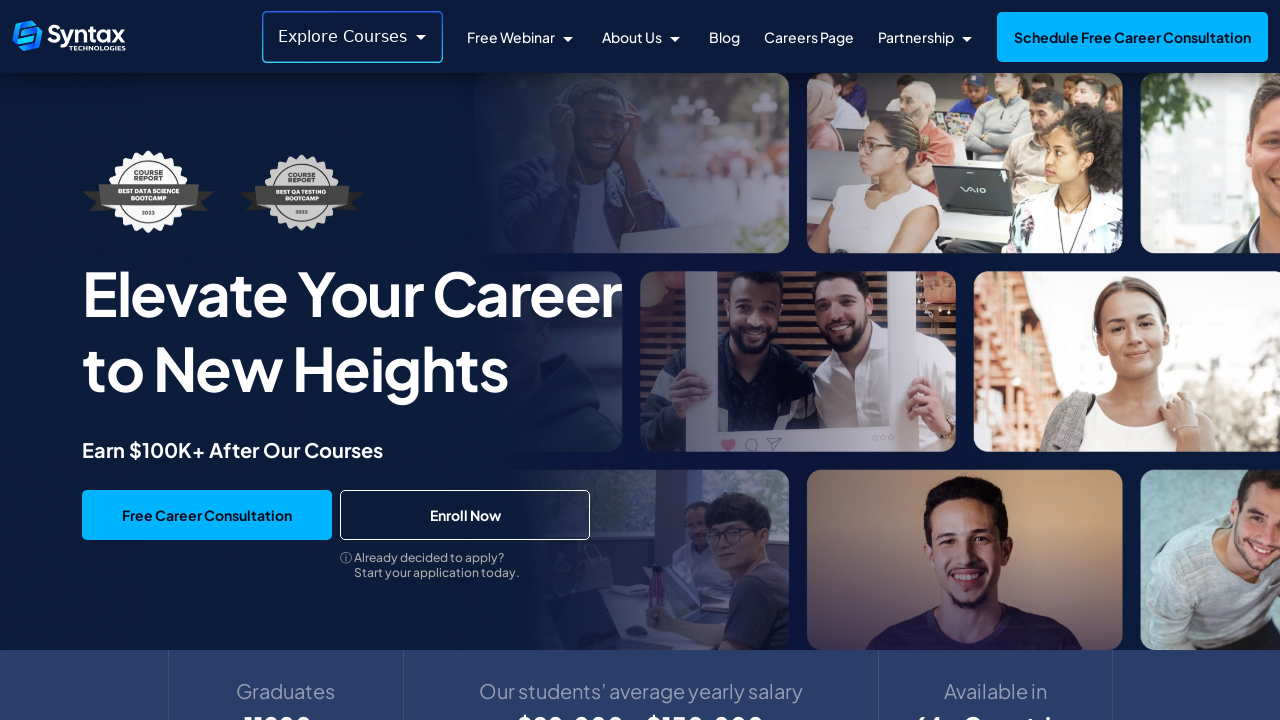

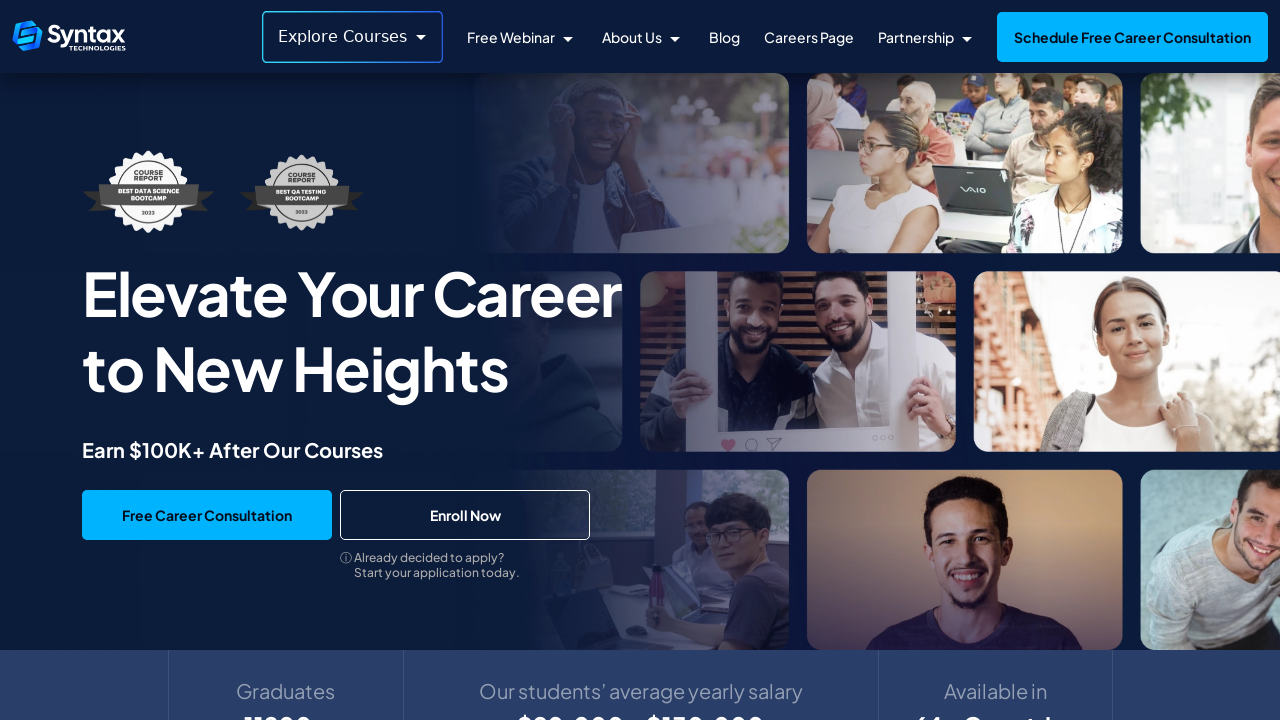